Tests drag and drop functionality on jQuery UI demo page by dragging an element and dropping it onto a target area within an iframe

Starting URL: https://jqueryui.com/droppable

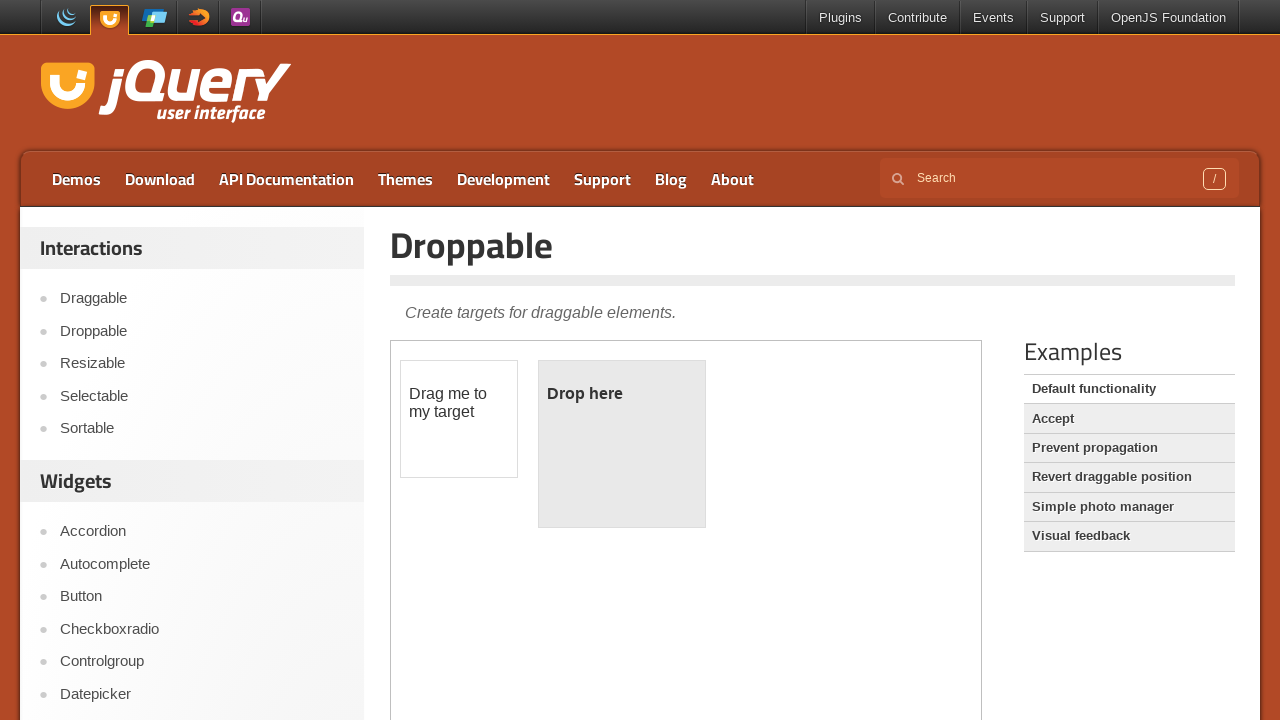

Located iframe containing drag and drop demo
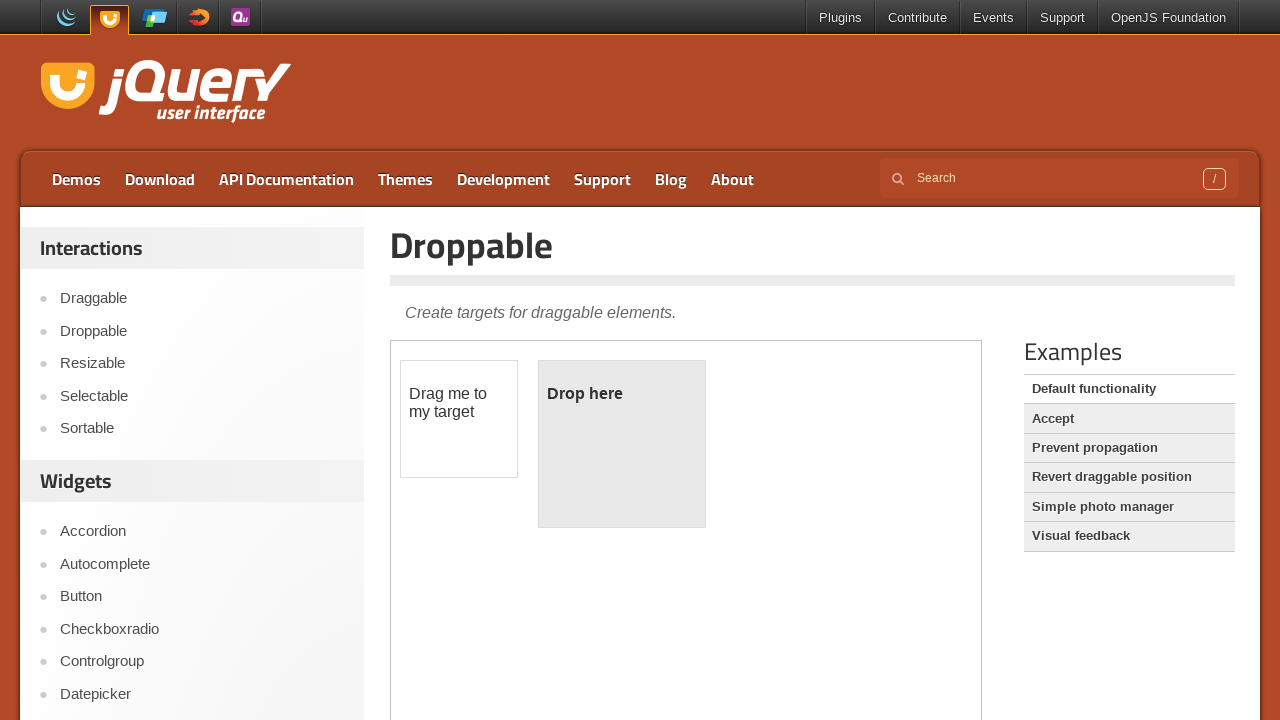

Located draggable element within iframe
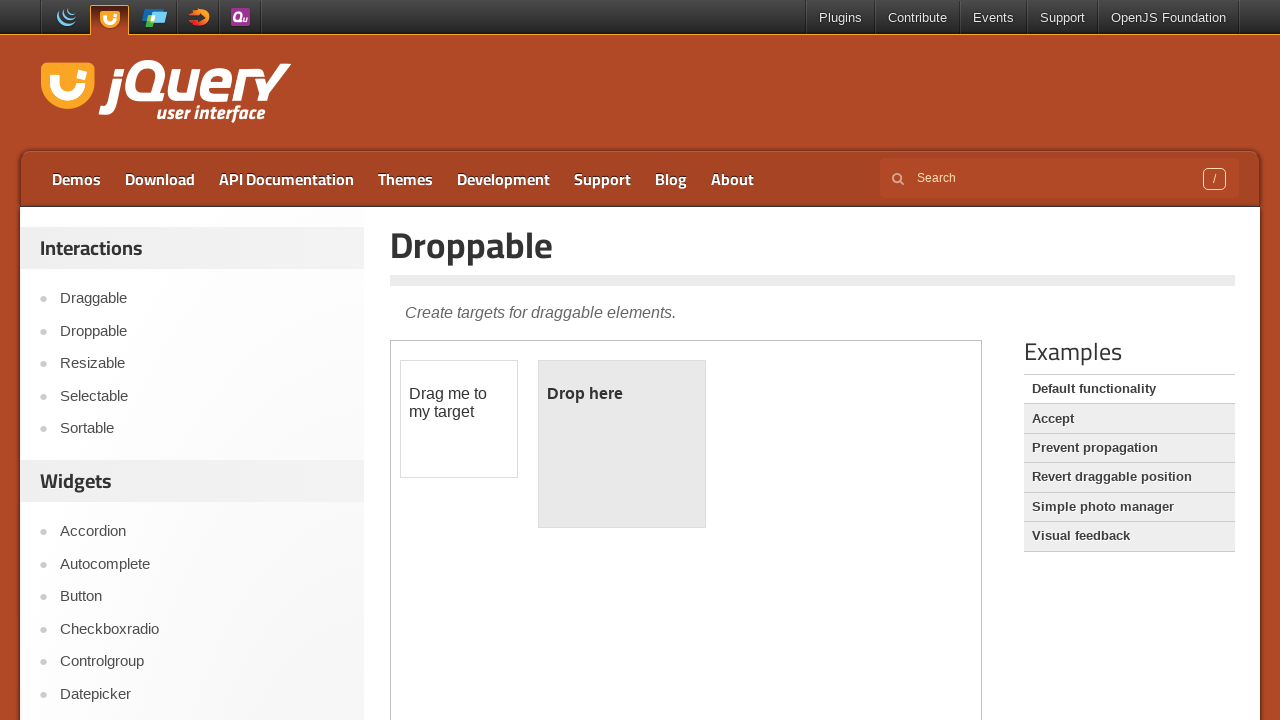

Located droppable target element within iframe
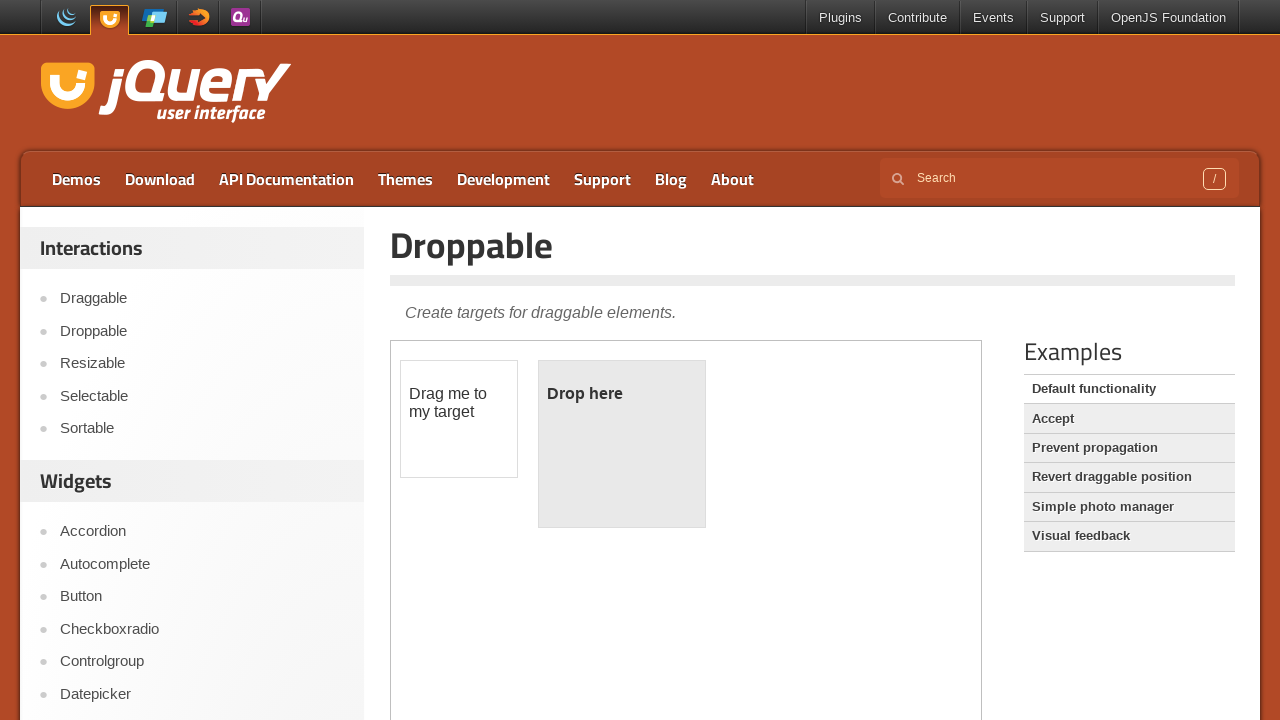

Dragged draggable element and dropped it onto droppable target at (622, 444)
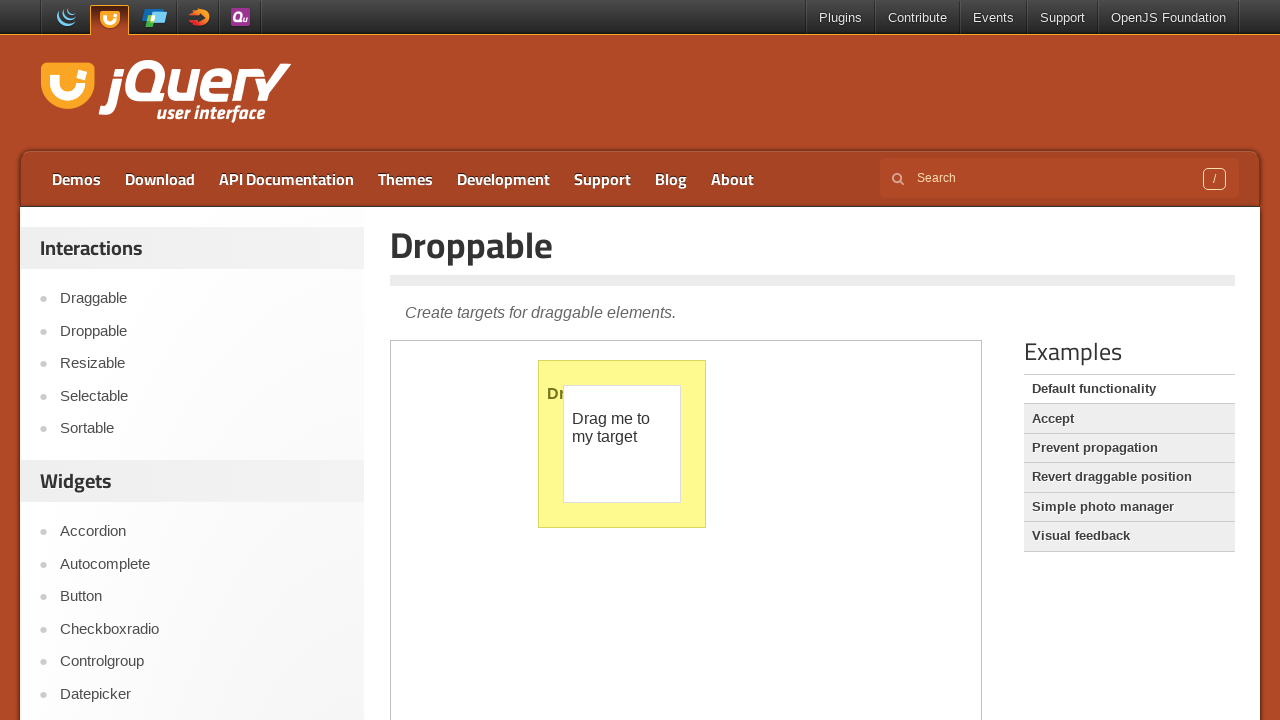

Waited 2 seconds to observe drag and drop result
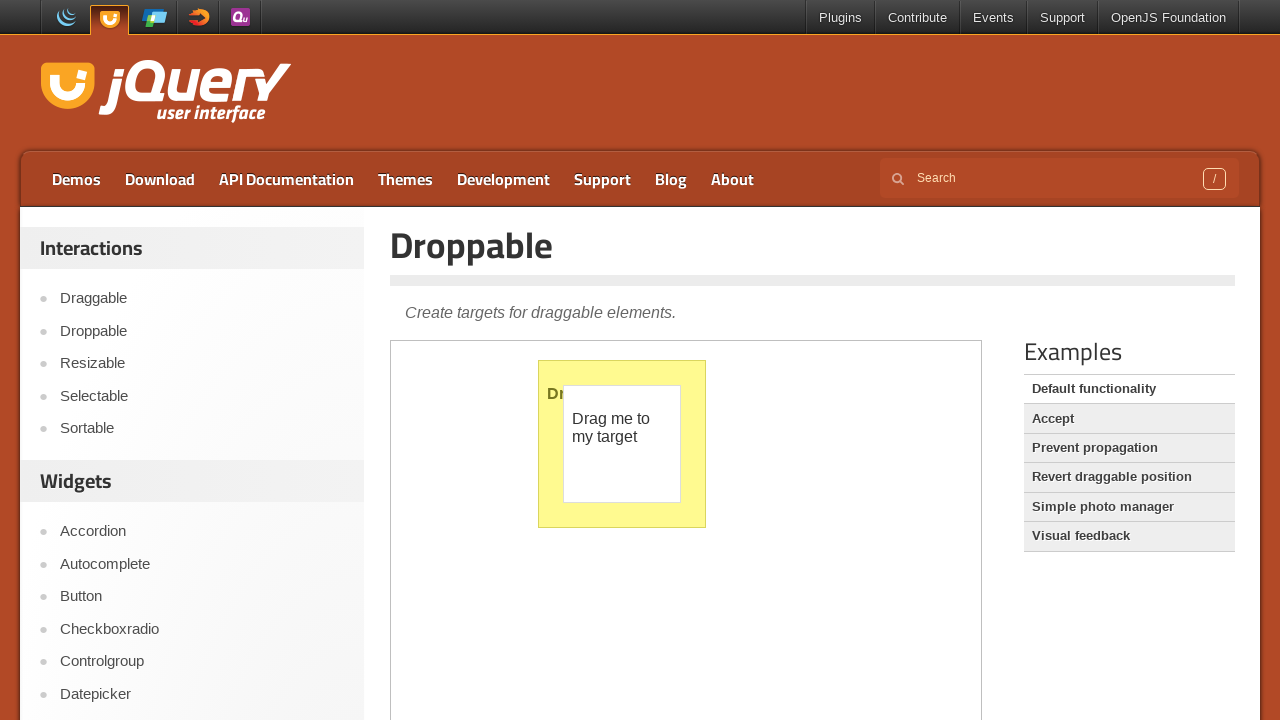

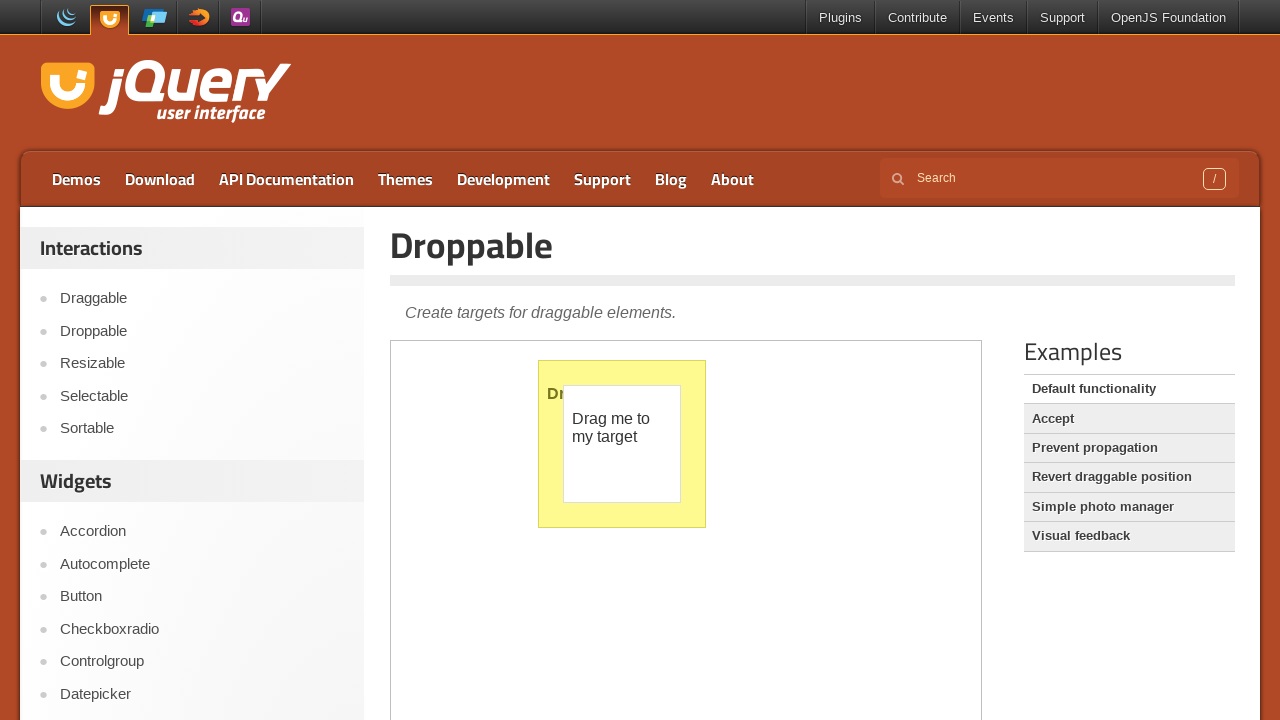